Tests the Links functionality on demoqa.com by navigating to the Elements section, clicking on Links menu item, clicking the Home link which opens a new tab, verifying the new tab loads correctly, then closing it and switching back to the parent window.

Starting URL: https://demoqa.com

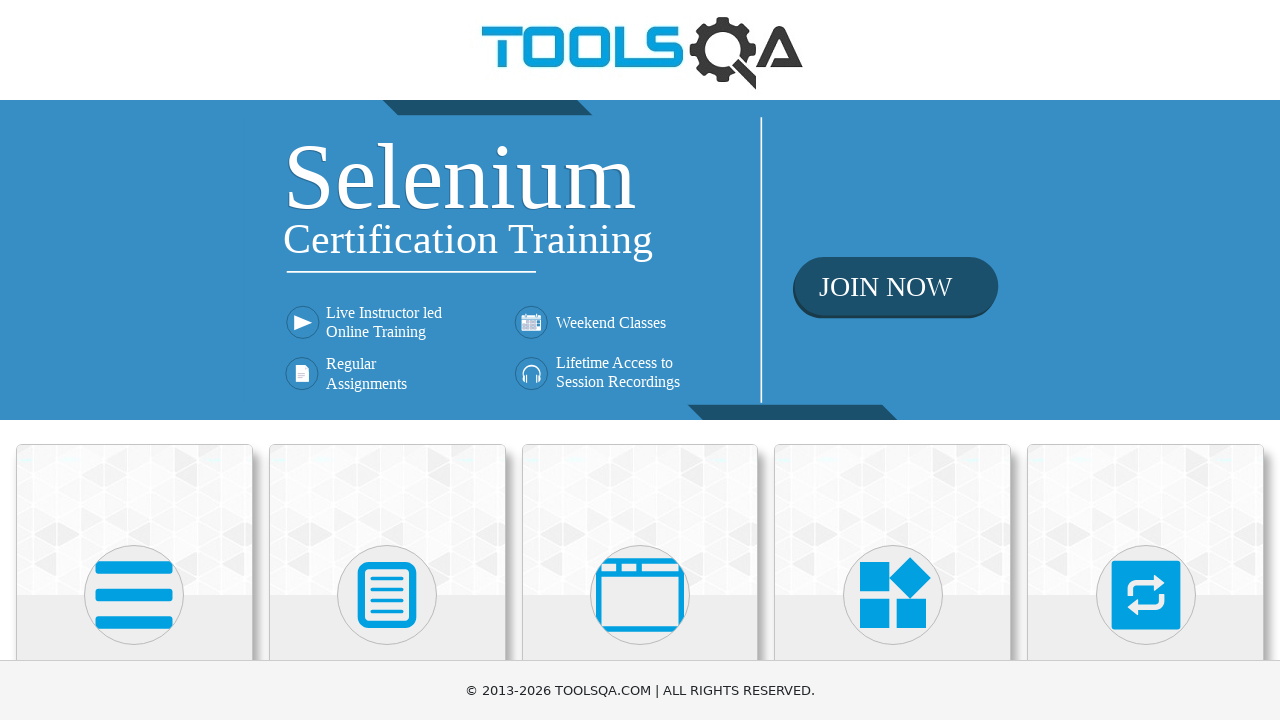

Clicked on Elements card at (134, 360) on xpath=//h5[text()='Elements']
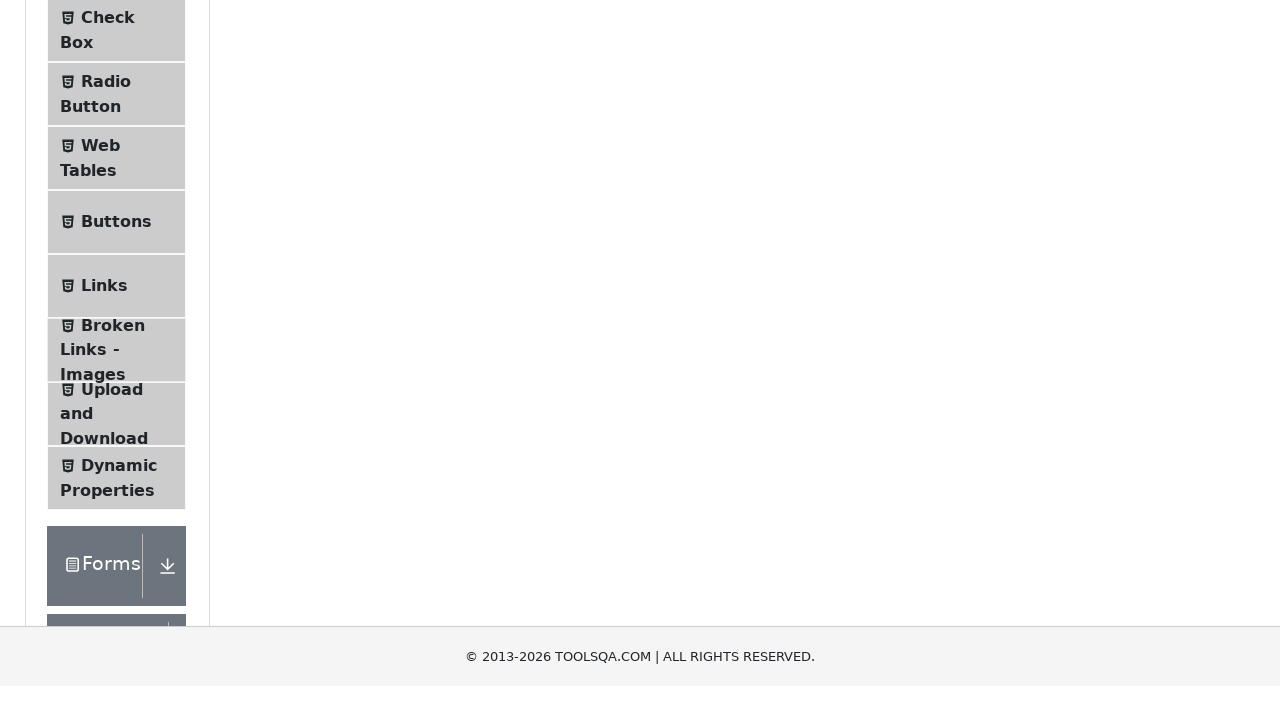

Clicked on Links menu item at (104, 581) on xpath=//span[text()='Links']
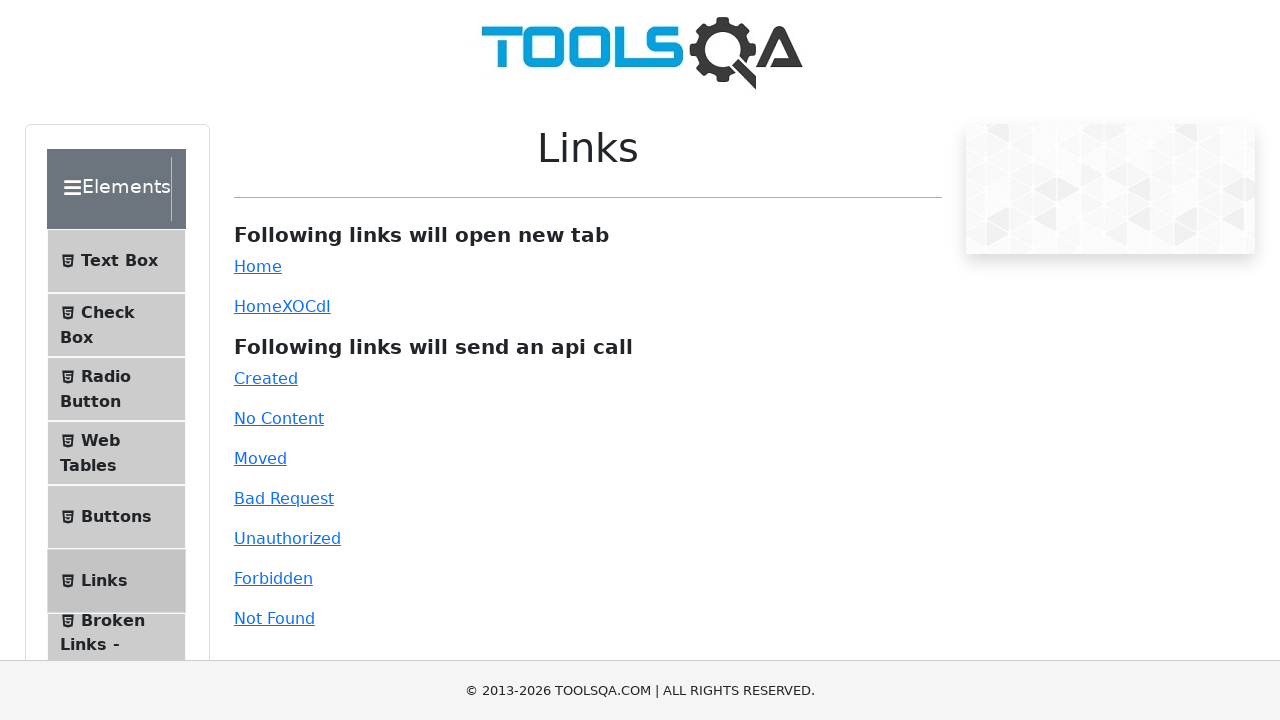

Clicked on Home link, new tab opened at (258, 266) on text=Home
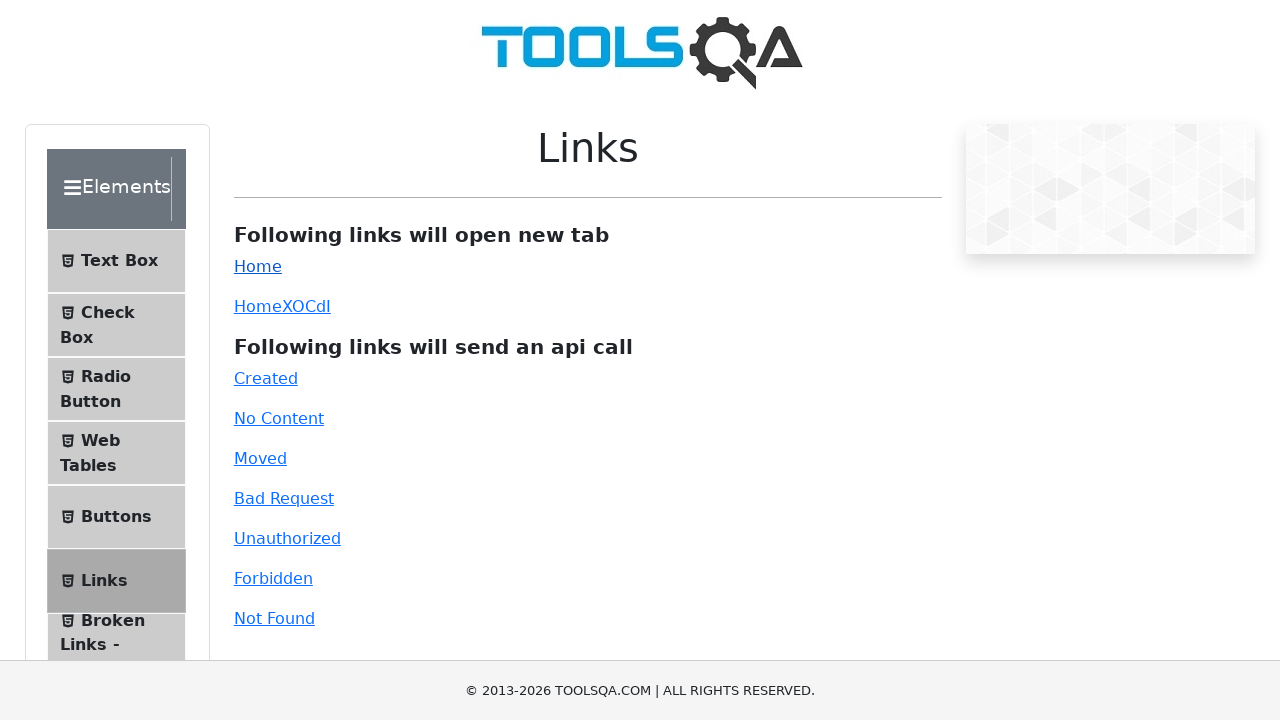

Switched to new tab and waited for page to load
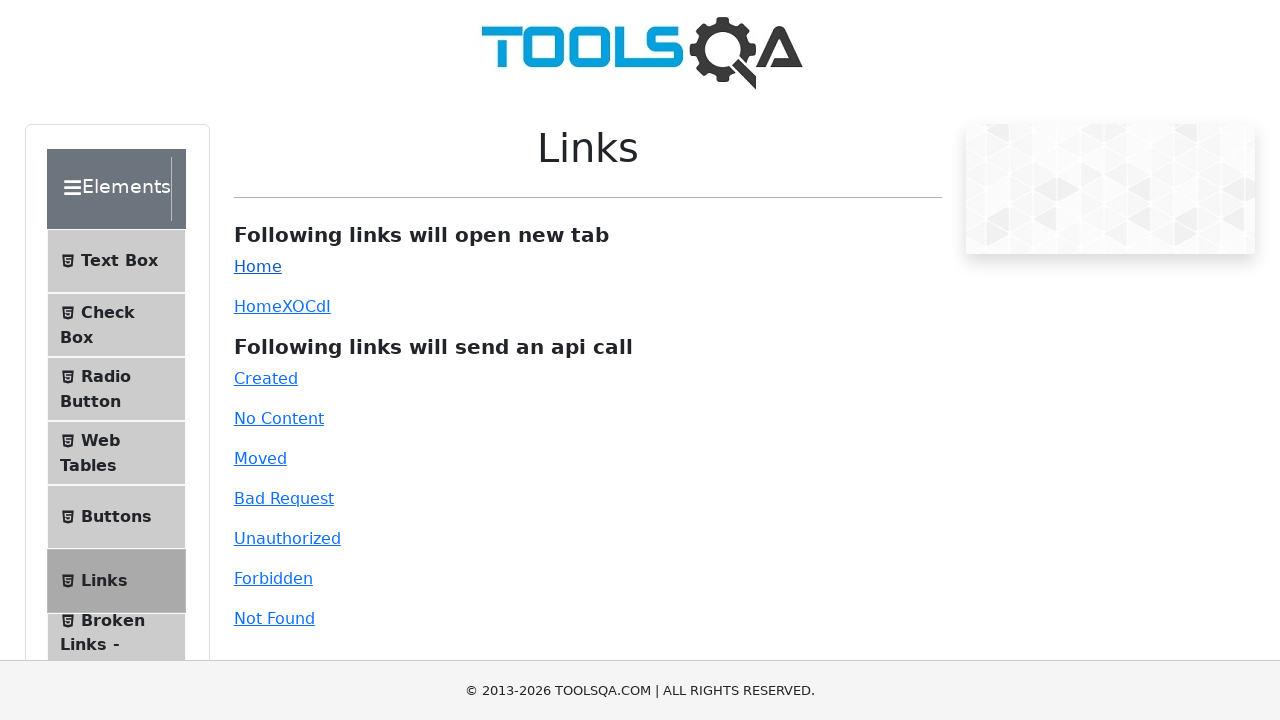

Verified Elements button is visible on home page
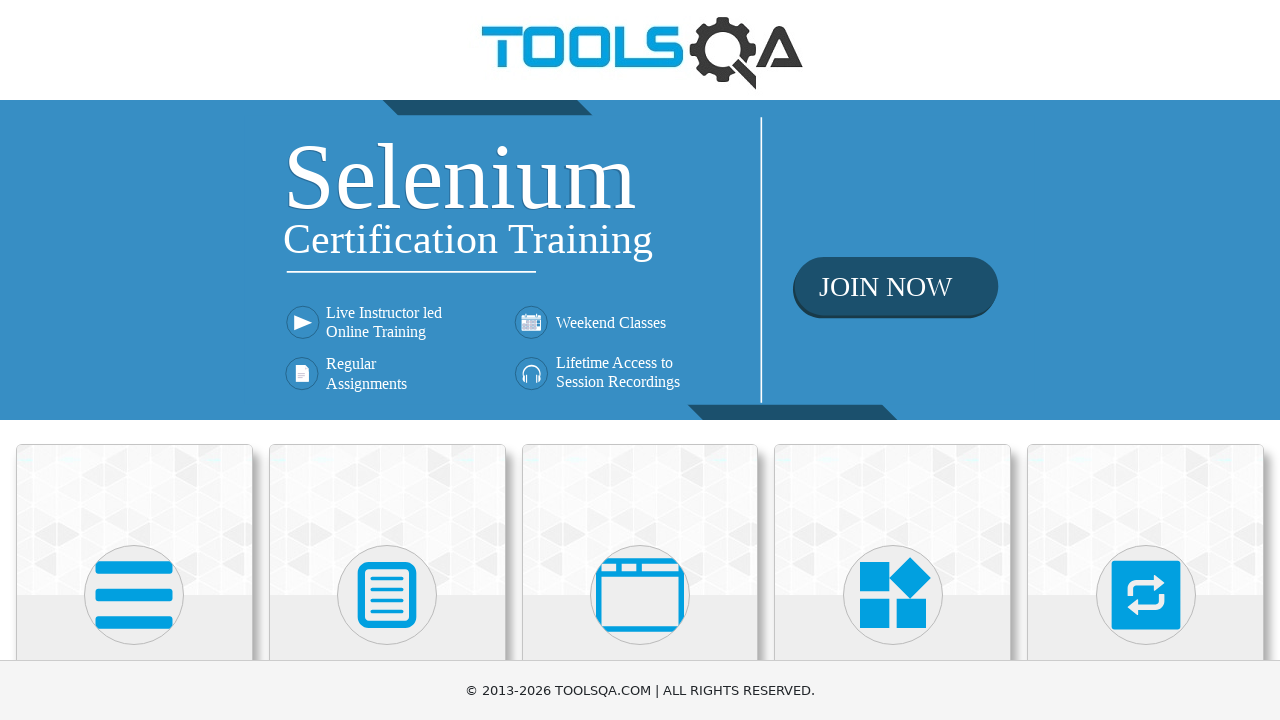

Closed the new tab
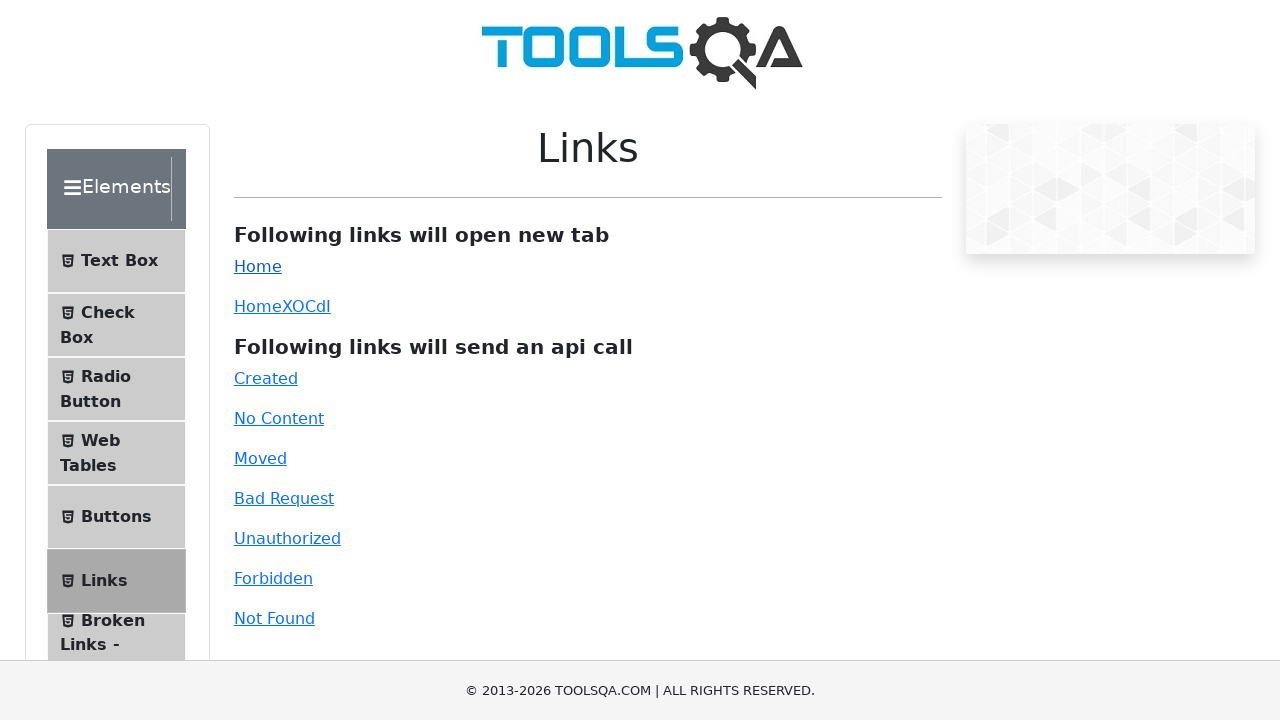

Switched back to parent window and verified Links menu is visible
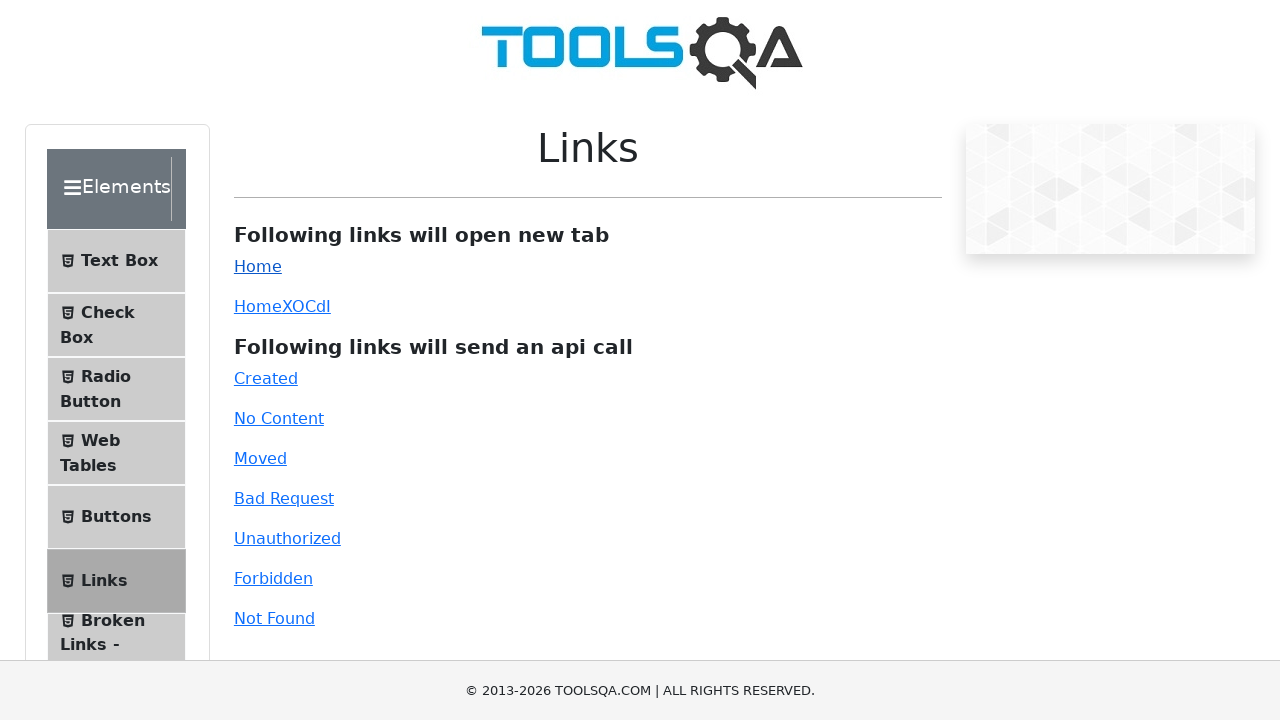

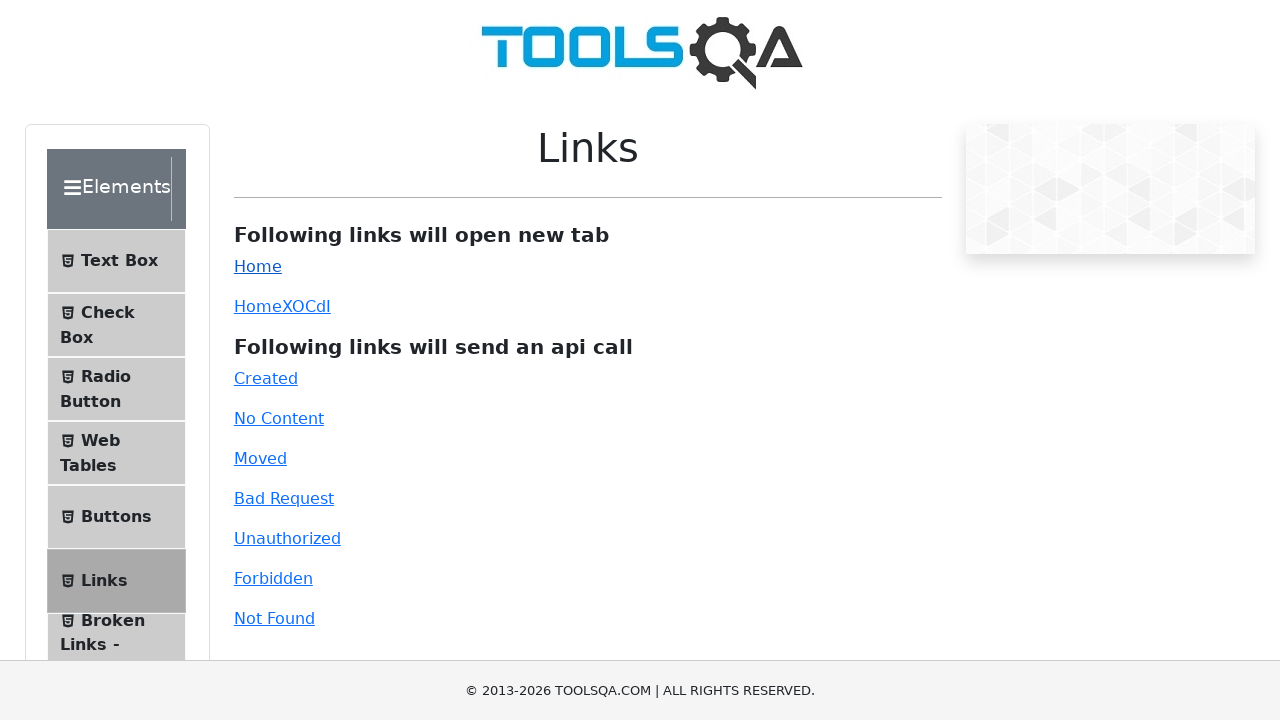